Tests drag and drop functionality by dragging element A to element B's position and verifying the swap occurred

Starting URL: https://the-internet.herokuapp.com/drag_and_drop

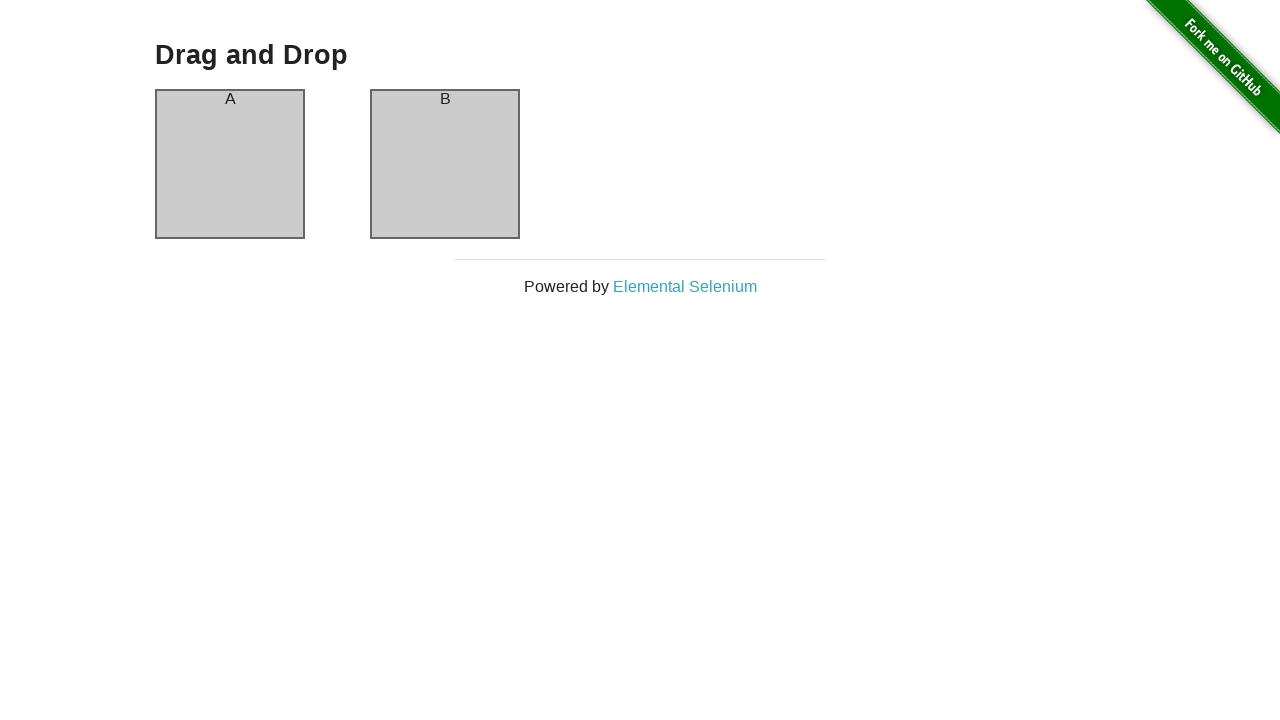

Waited for element A (column-a) to be visible
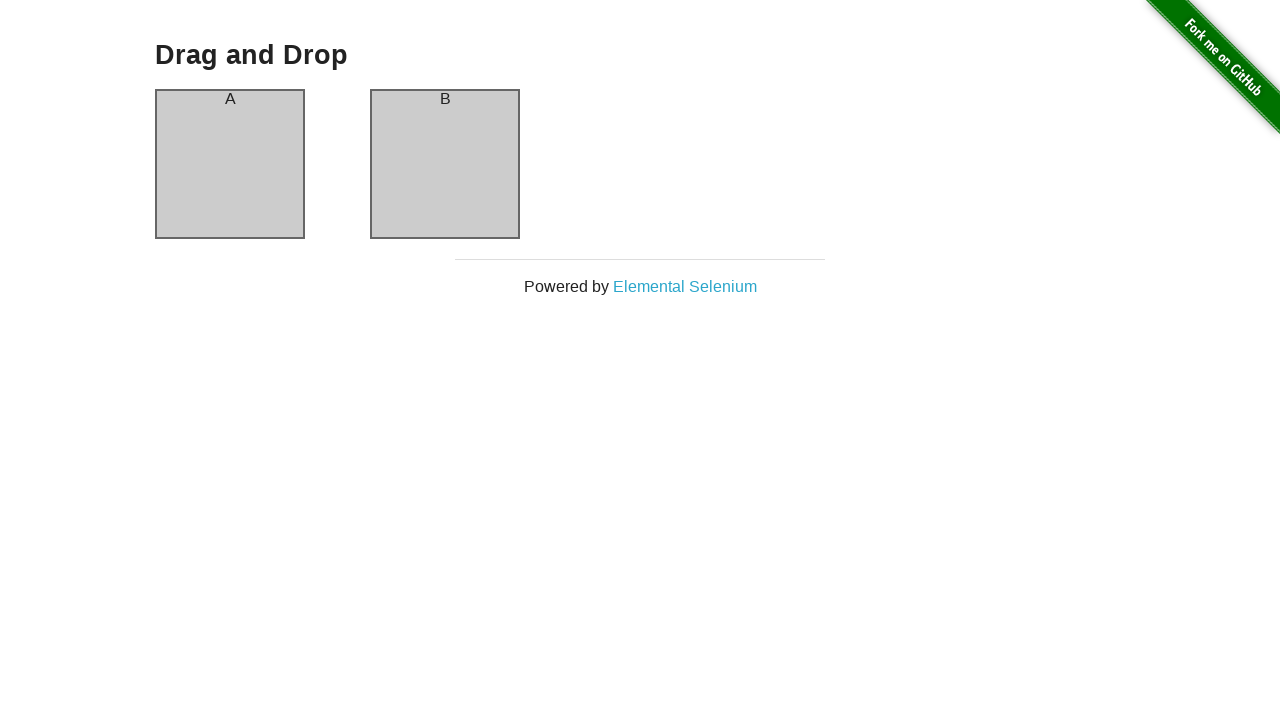

Waited for element B (column-b) to be visible
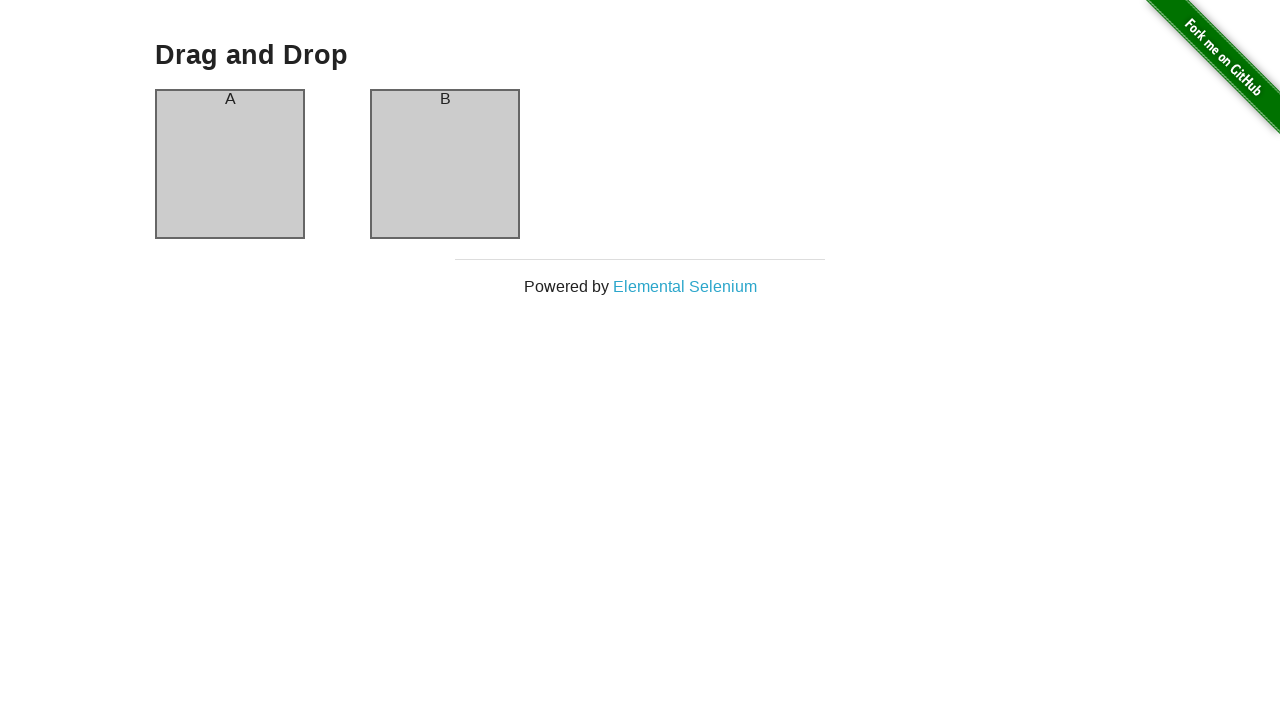

Dragged element A onto element B at (445, 164)
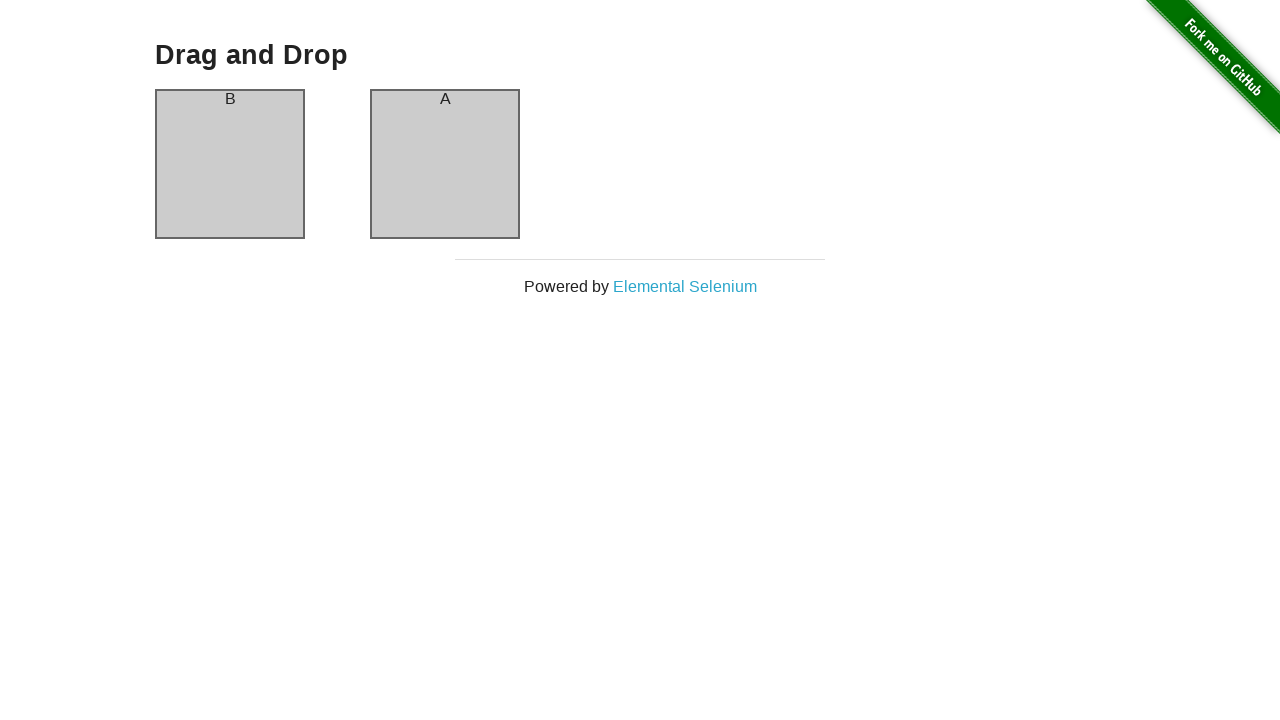

Verified that element A successfully swapped positions with element B
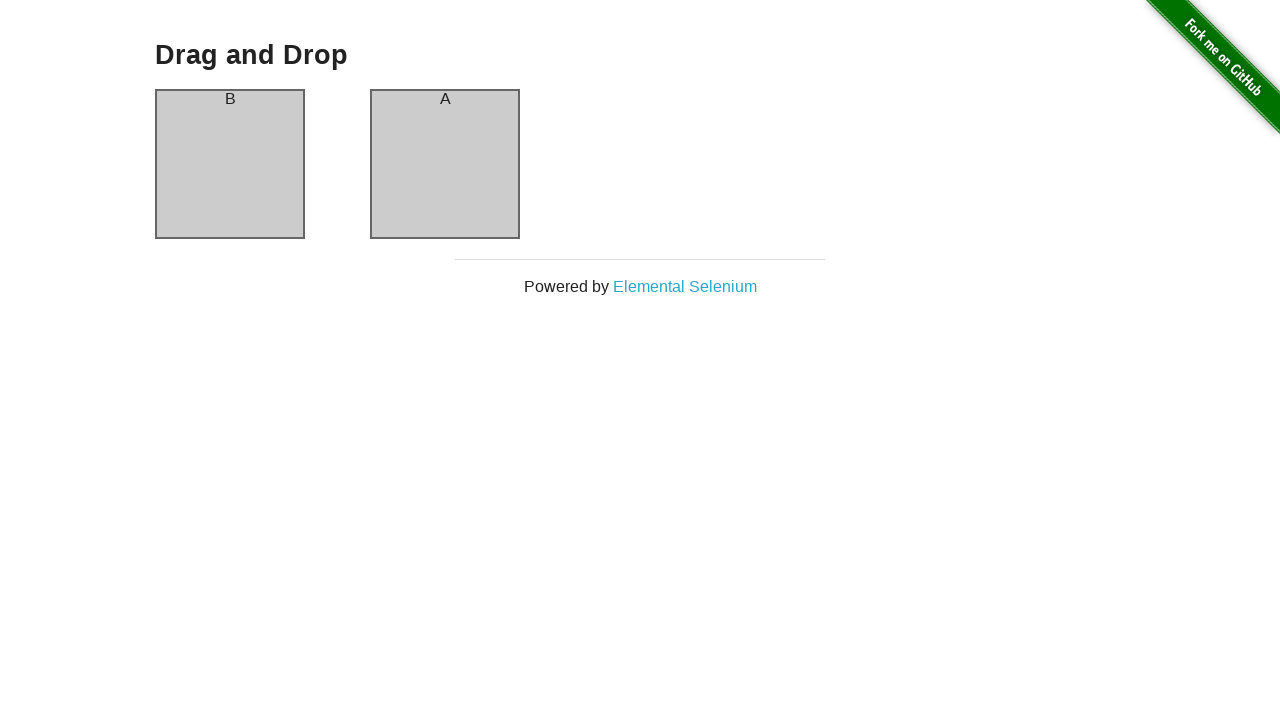

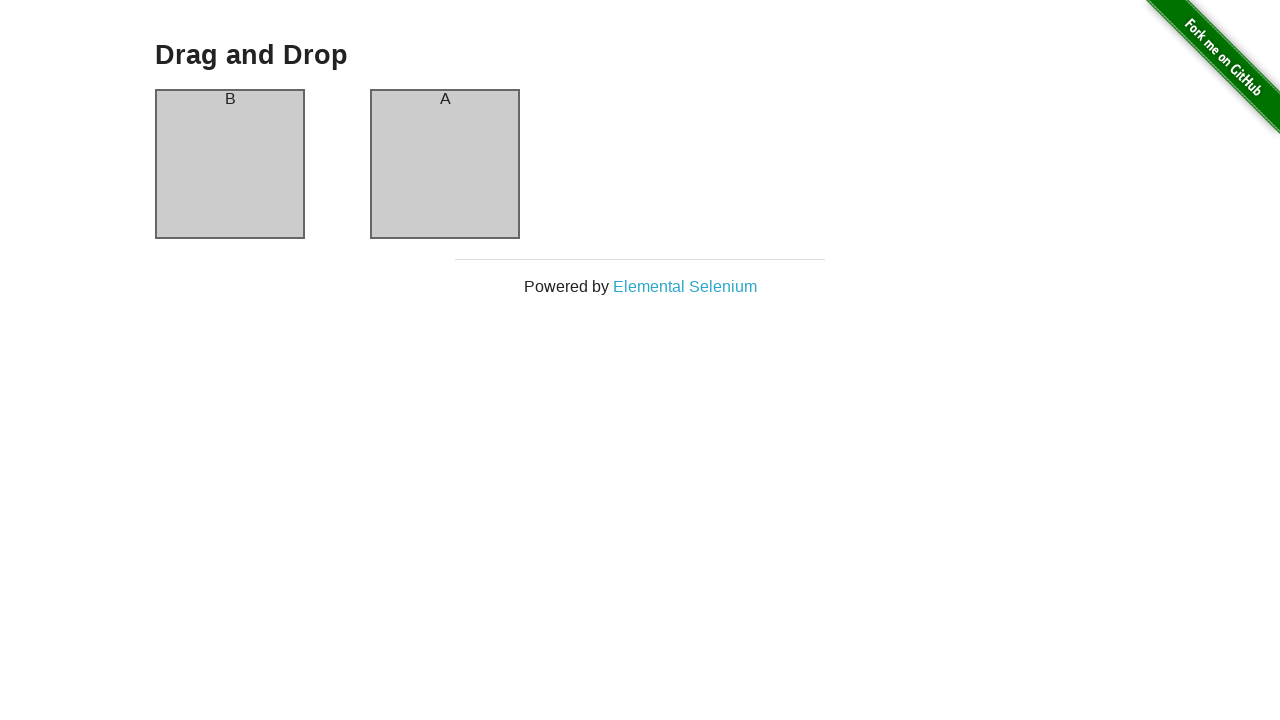